Configures user settings by selecting dark theme, enabling push notifications, and saving the settings. Then verifies that the settings are persisted correctly.

Starting URL: https://osstep.github.io/fixture_settings

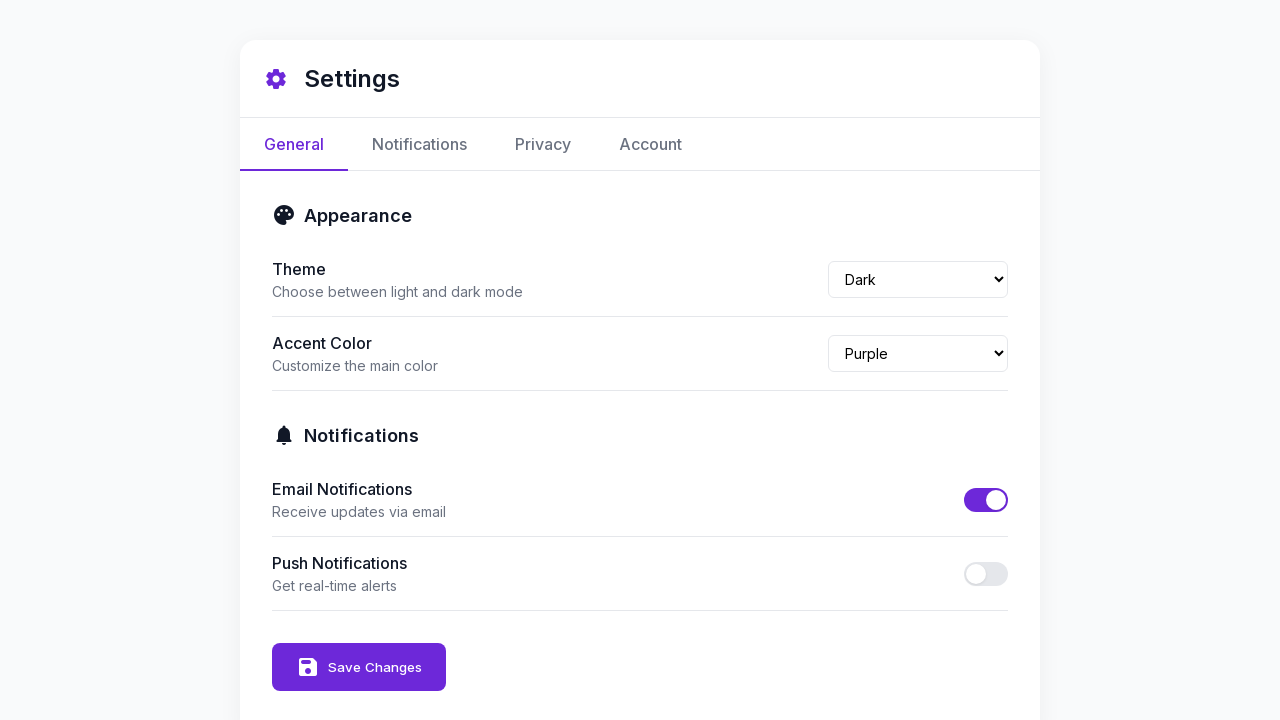

Selected dark theme from dropdown on #theme
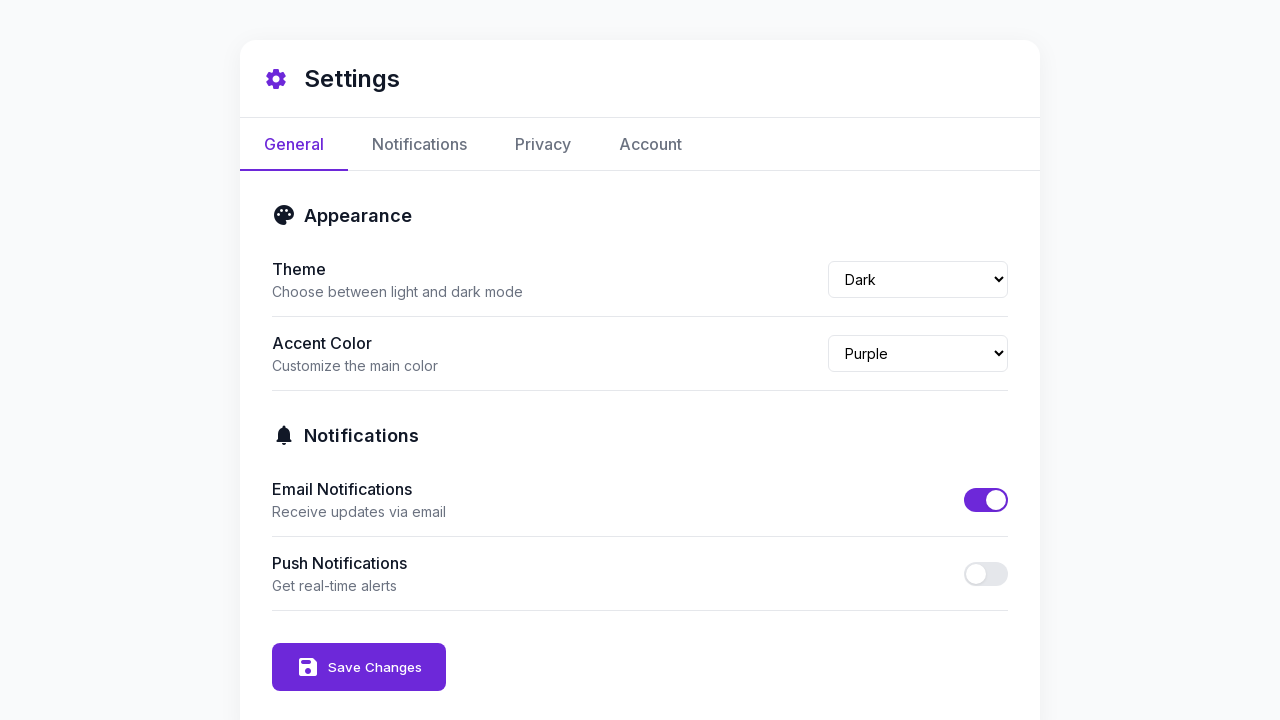

Enabled push notifications toggle at (986, 574) on #push-notifications + .slider
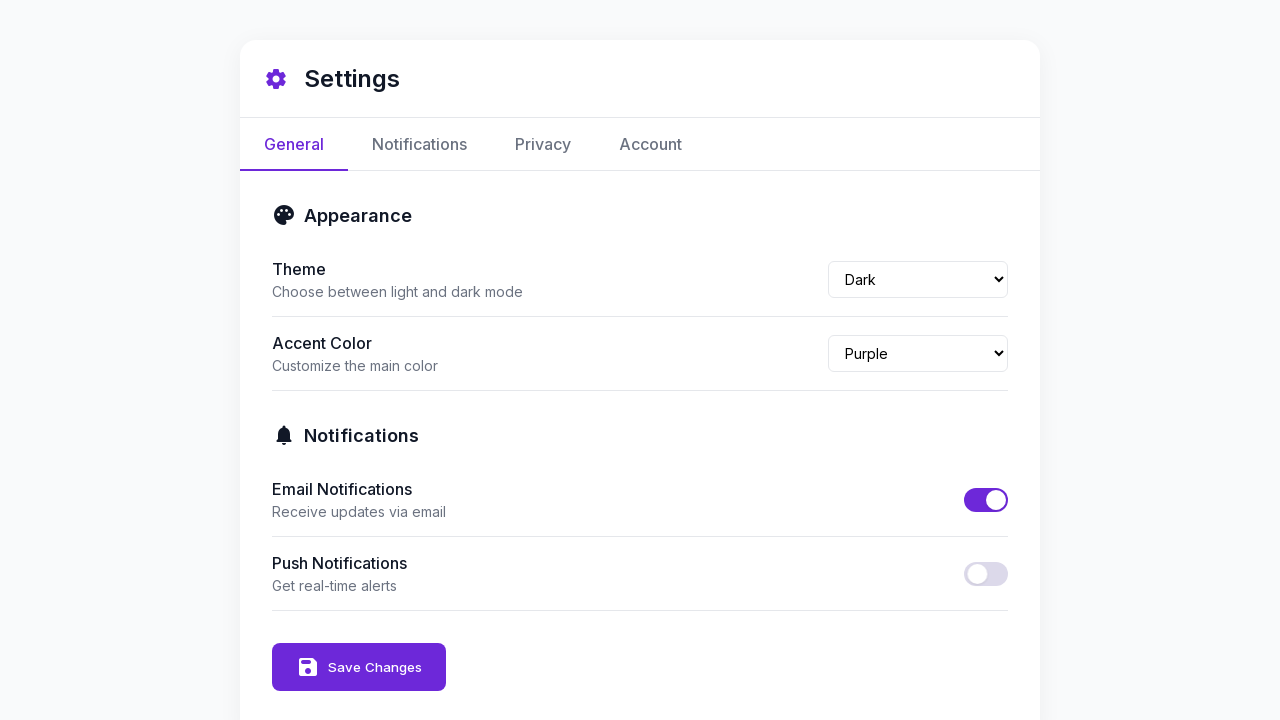

Clicked save button to save settings at (359, 667) on .save-button
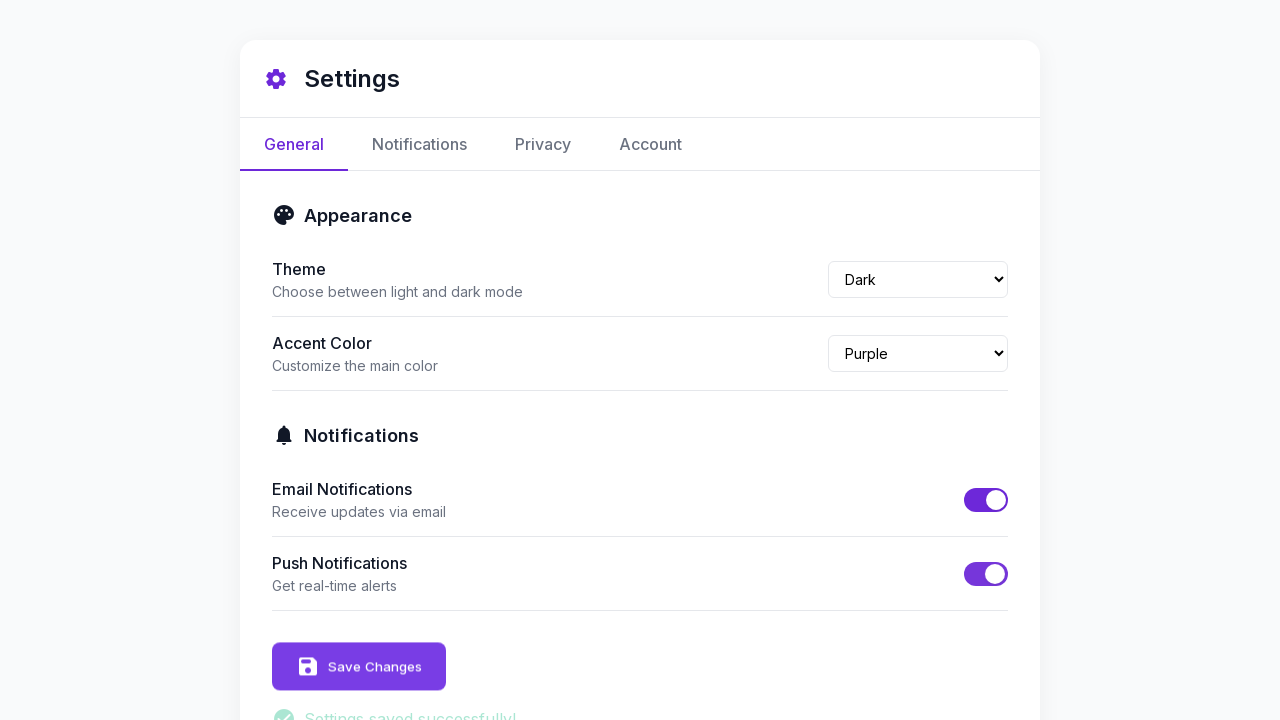

Save status appeared, confirming settings were persisted
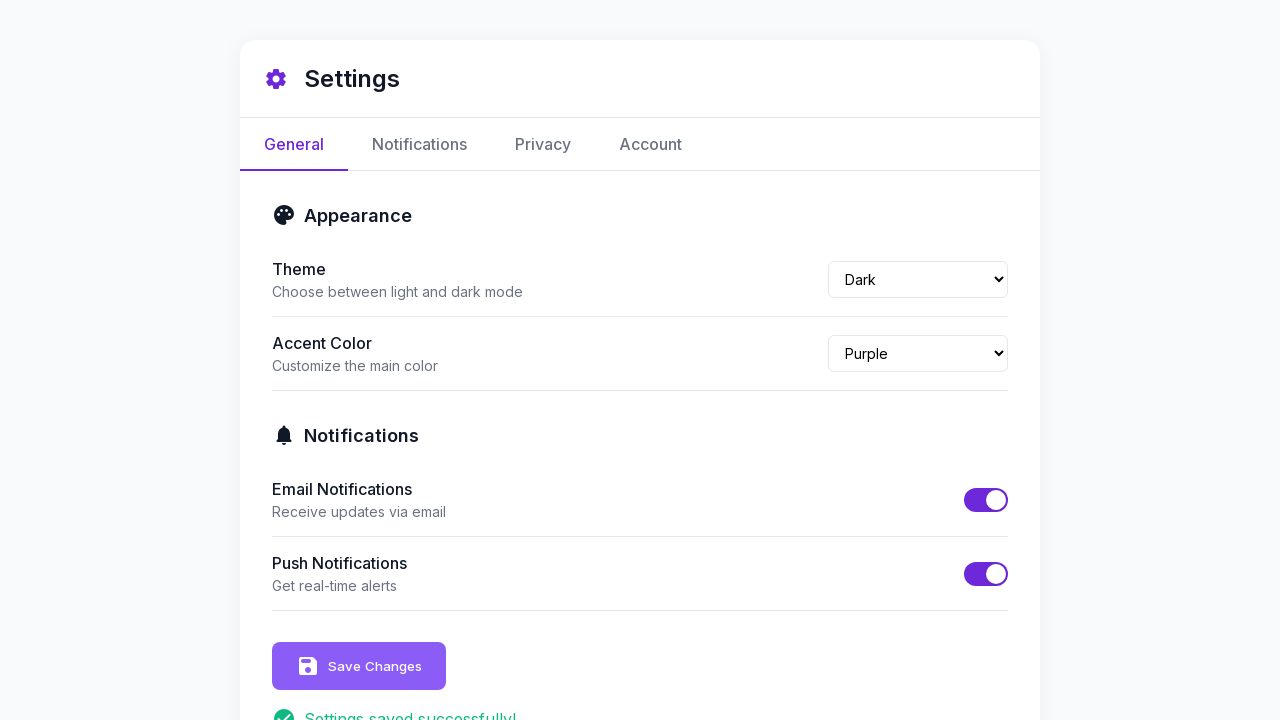

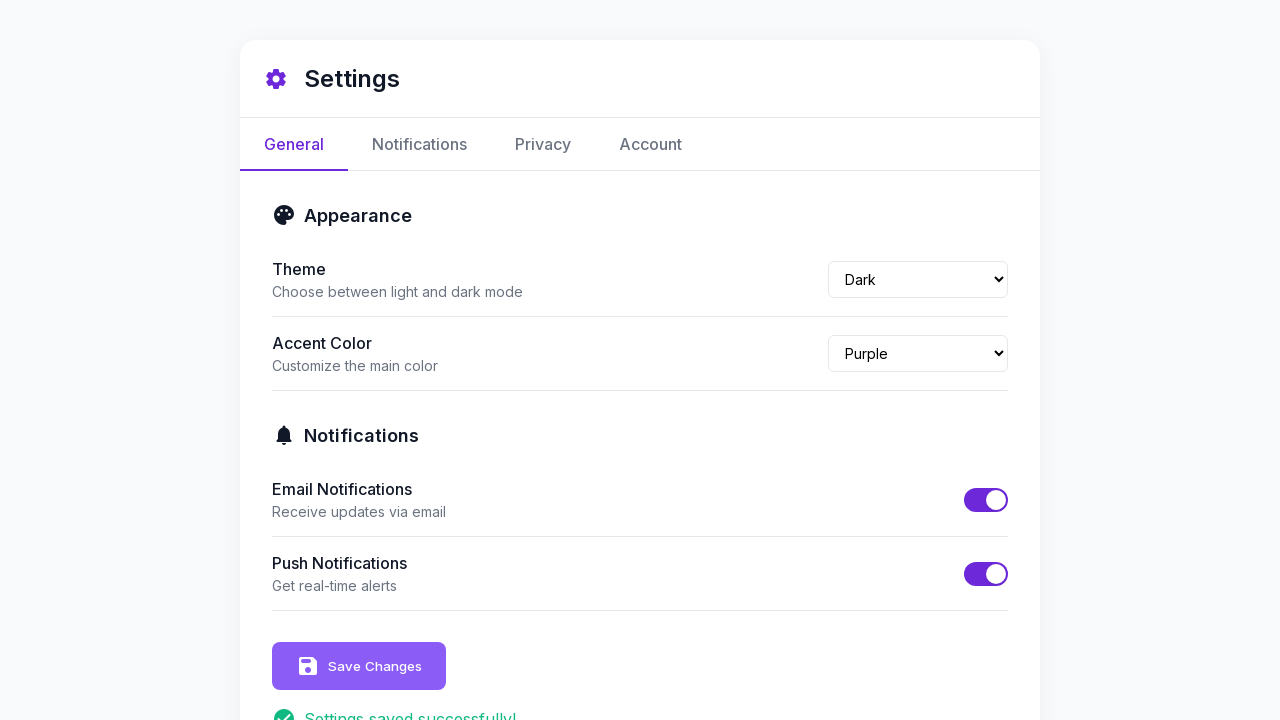